Tests confirm dialog handling by entering a name and triggering a confirm dialog

Starting URL: https://www.rahulshettyacademy.com/AutomationPractice/

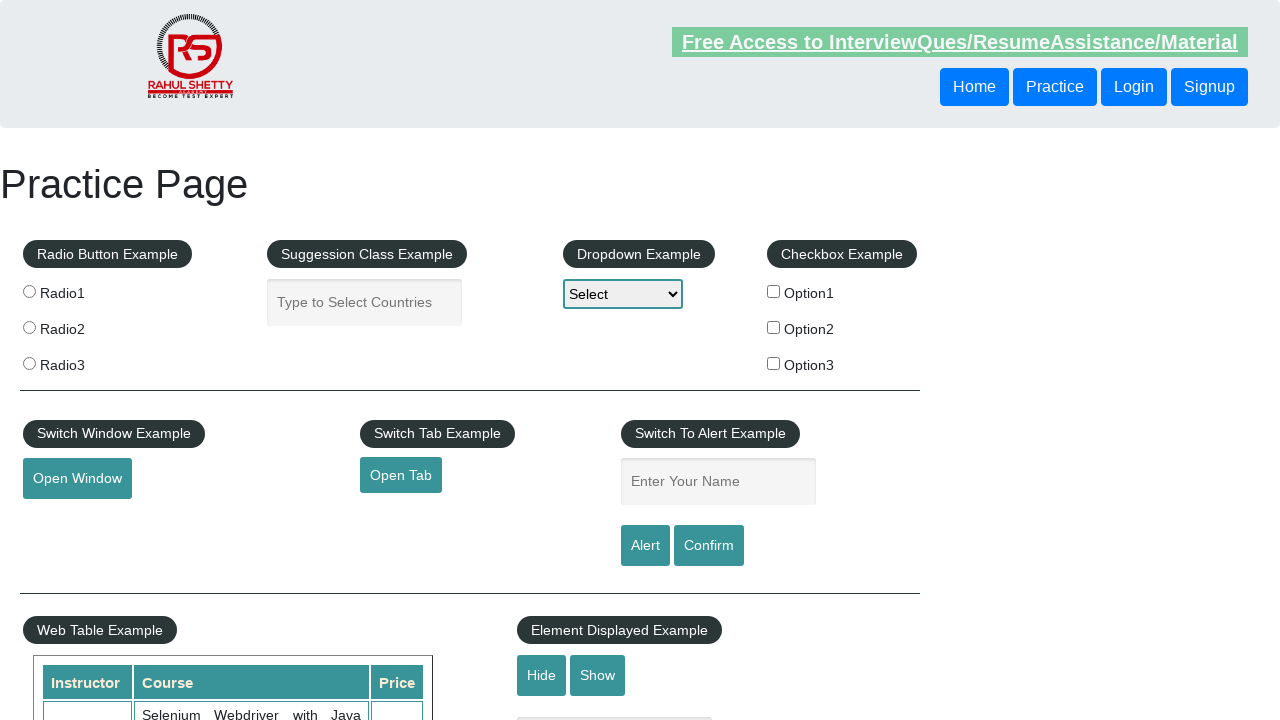

Filled name field with 'Ahmet Fatih' on #name
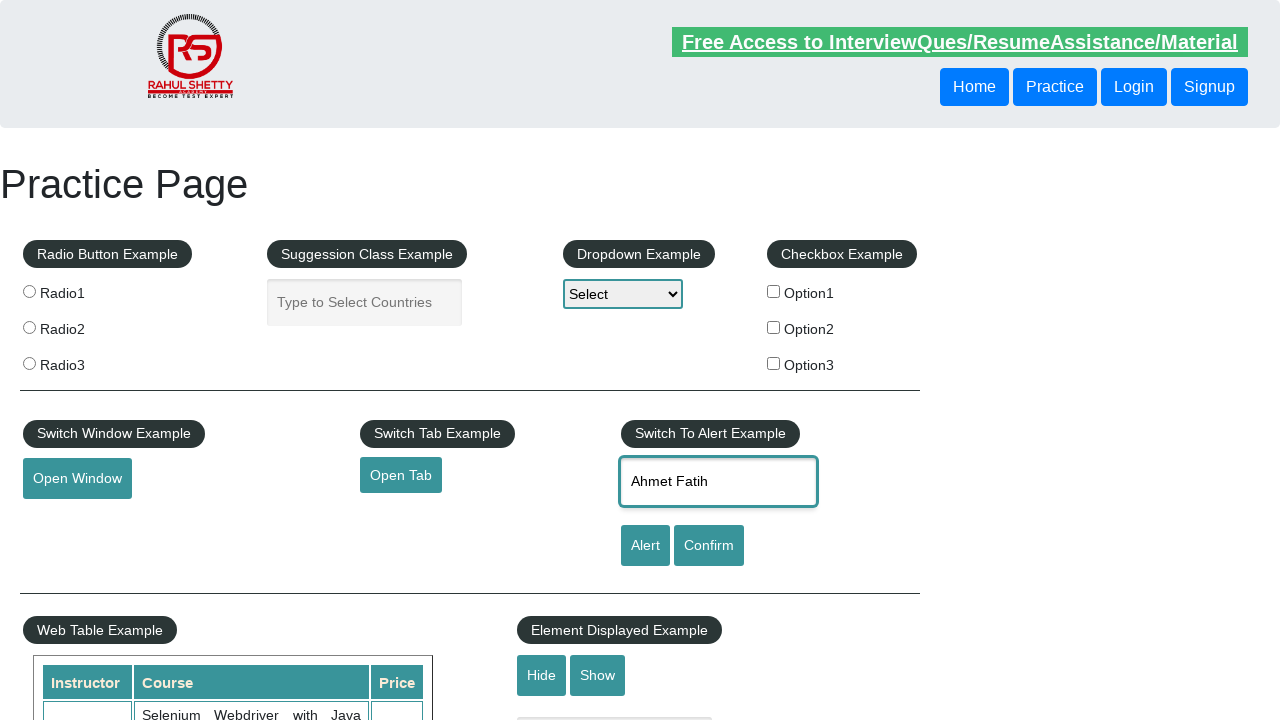

Clicked confirm button to trigger confirm dialog at (709, 546) on #confirmbtn
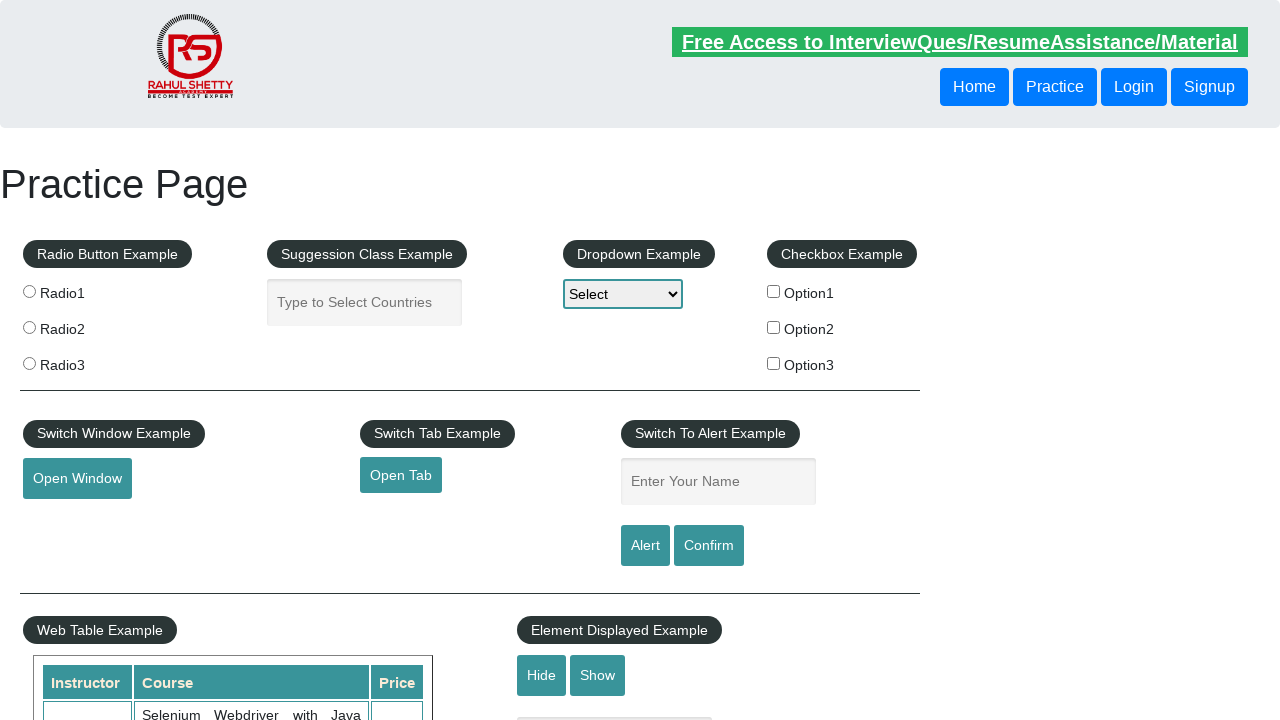

Set up dialog handler to accept confirm dialog
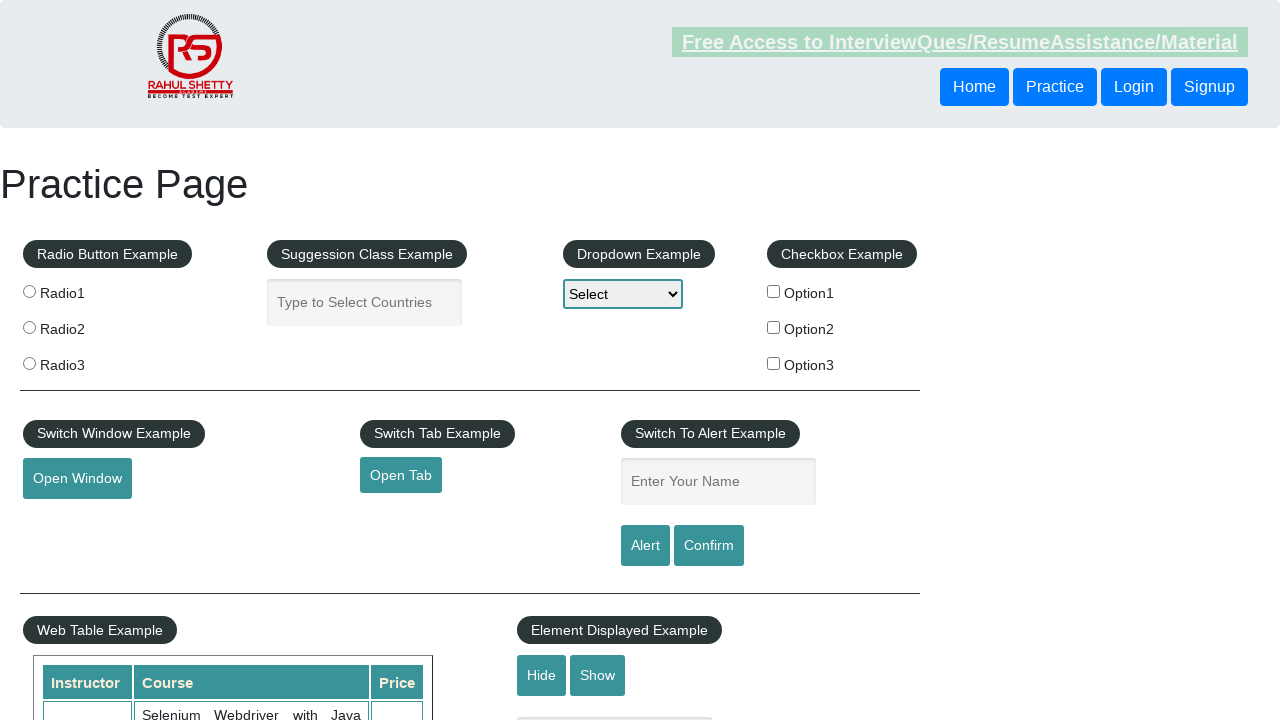

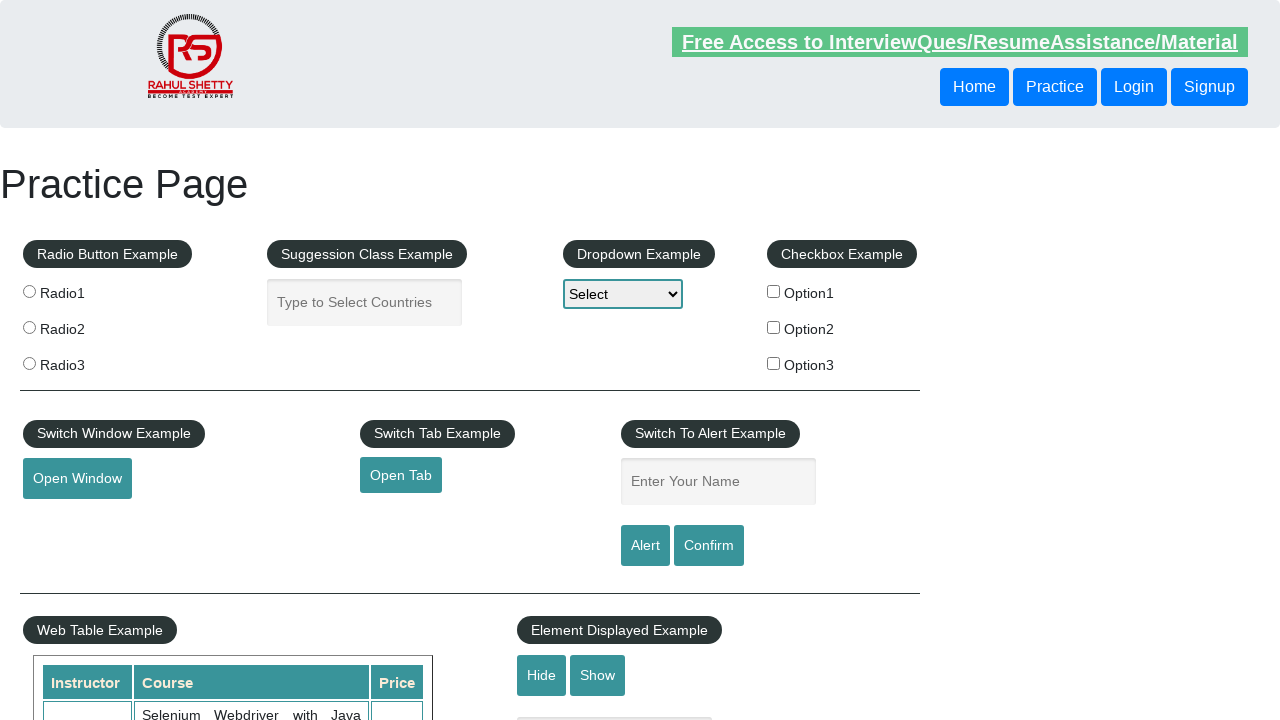